Tests date selection using a web calendar element by selecting June 15, 2027 through the calendar picker interface

Starting URL: https://rahulshettyacademy.com/seleniumPractise/#/offers

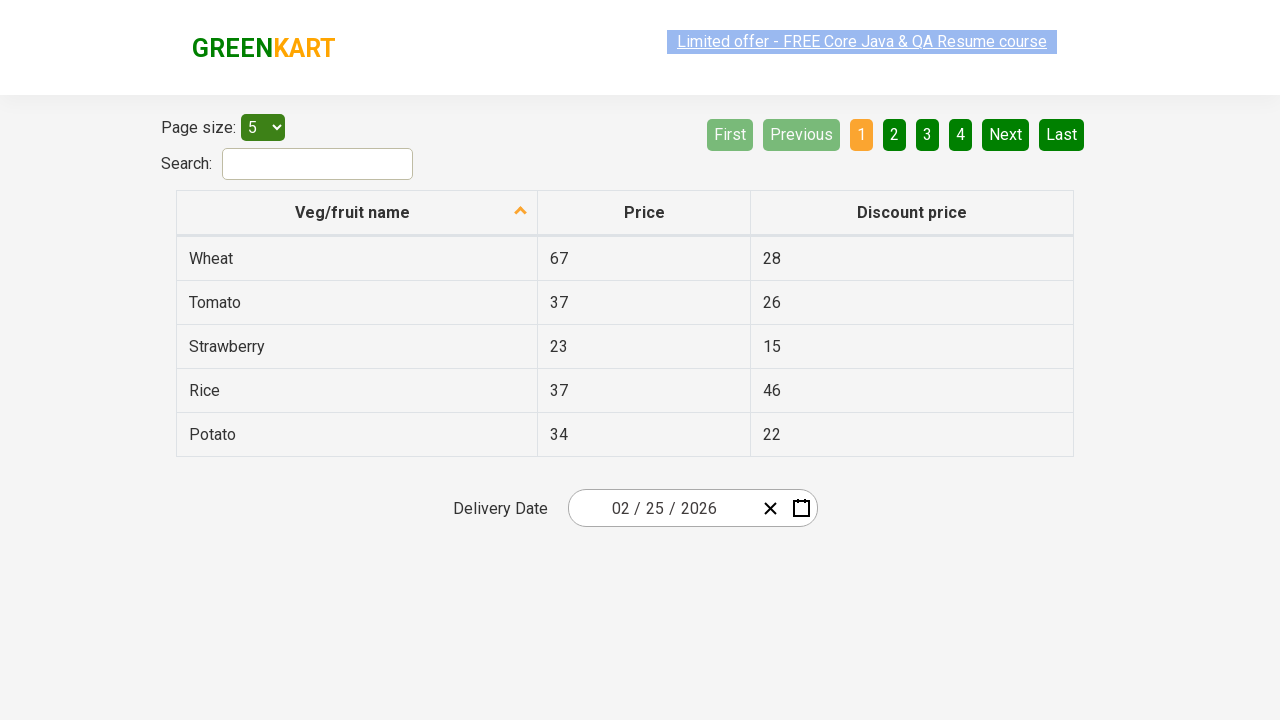

Clicked calendar text input to open date picker at (662, 508) on .react-date-picker__inputGroup
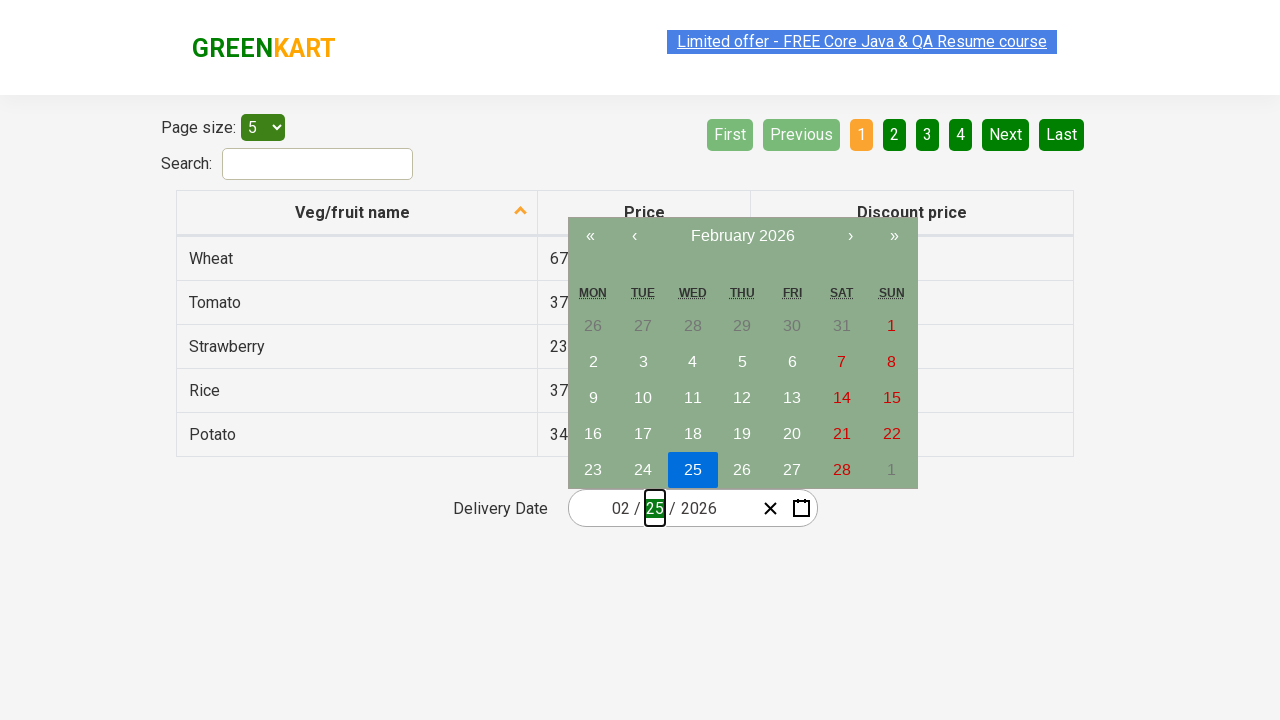

Clicked calendar navigation label first time to navigate to month/year view at (742, 236) on button[class='react-calendar__navigation__label']
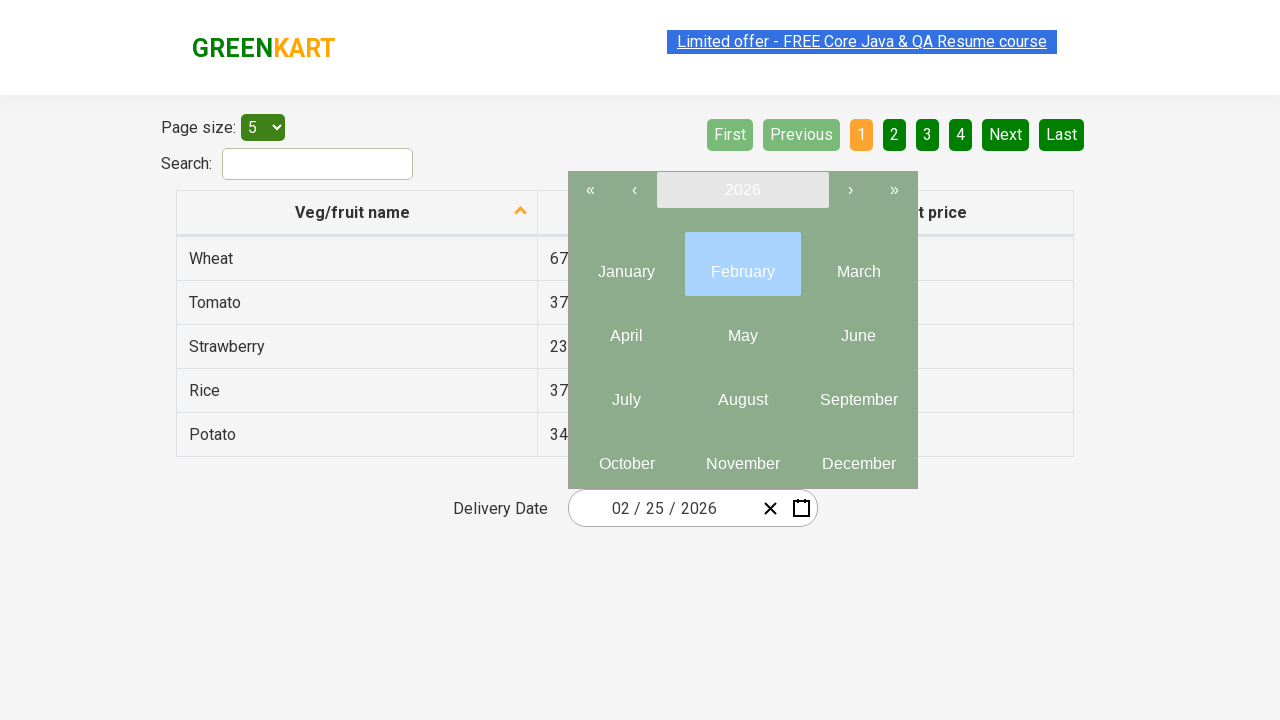

Clicked calendar navigation label second time to navigate to year selection view at (742, 190) on button[class='react-calendar__navigation__label']
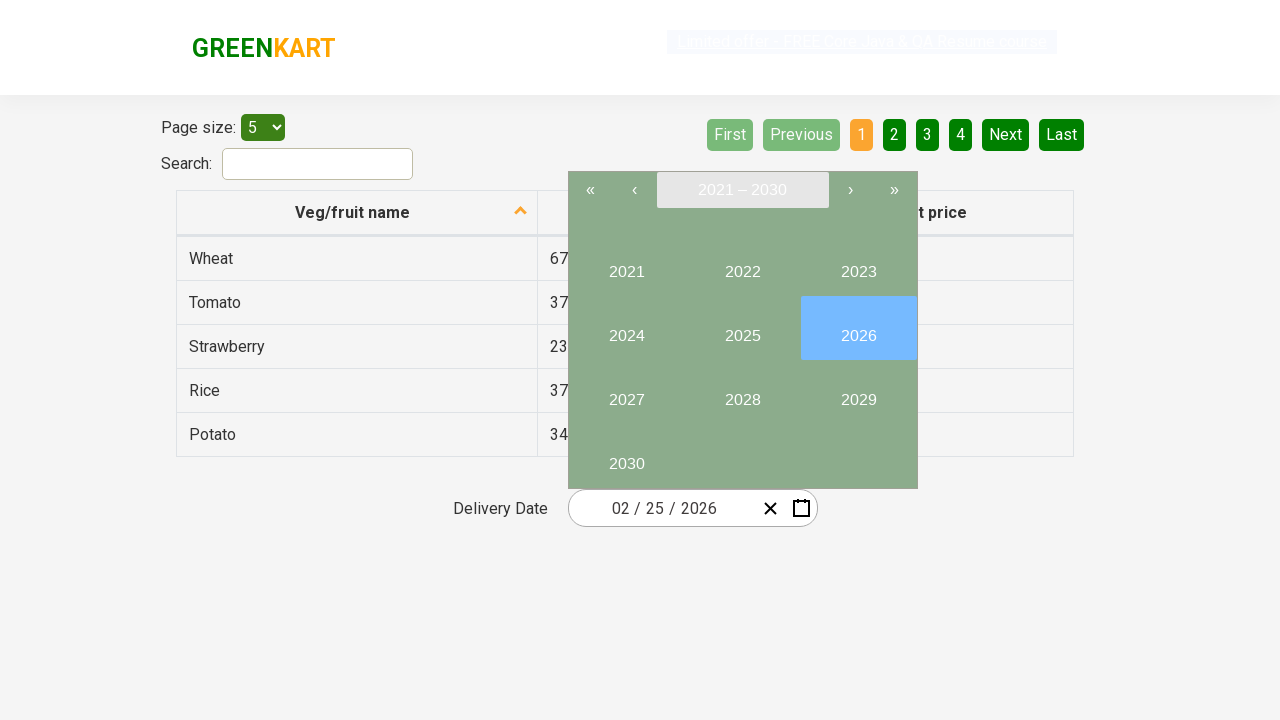

Selected year 2027 from calendar year picker at (626, 392) on xpath=//button[normalize-space()='2027']
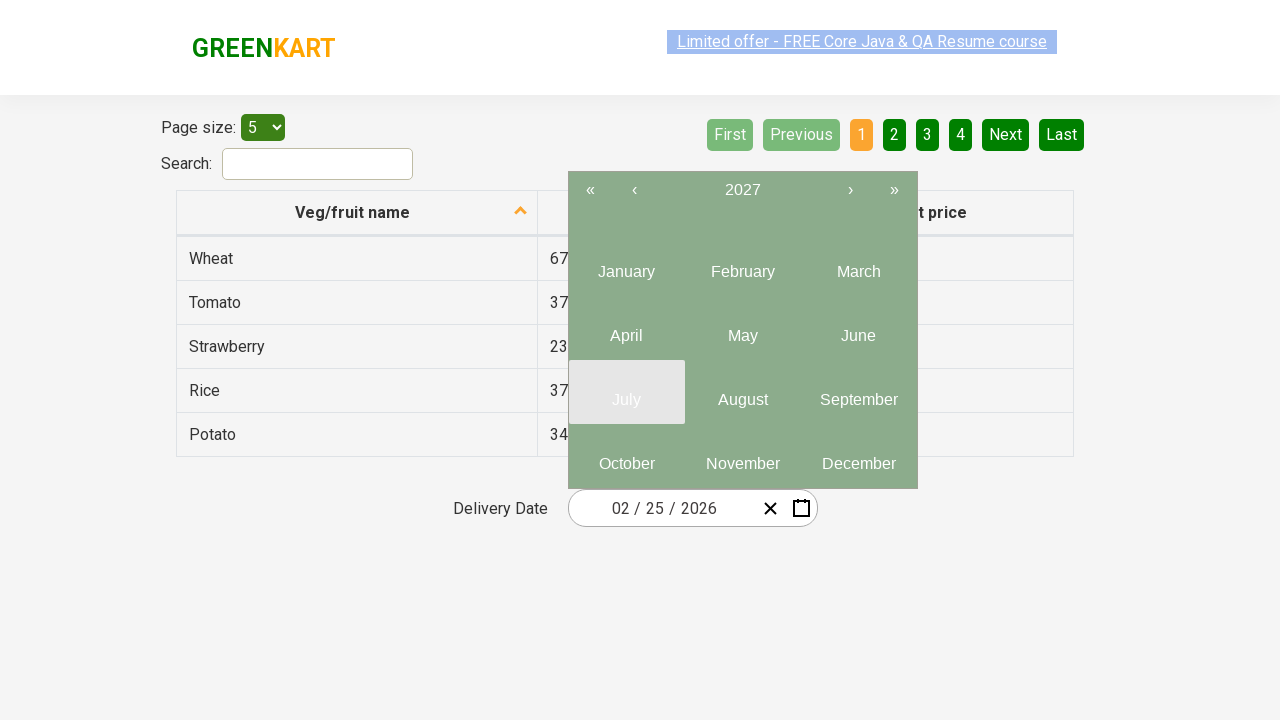

Selected June from calendar month picker at (858, 328) on xpath=//button[contains(.,'June')]
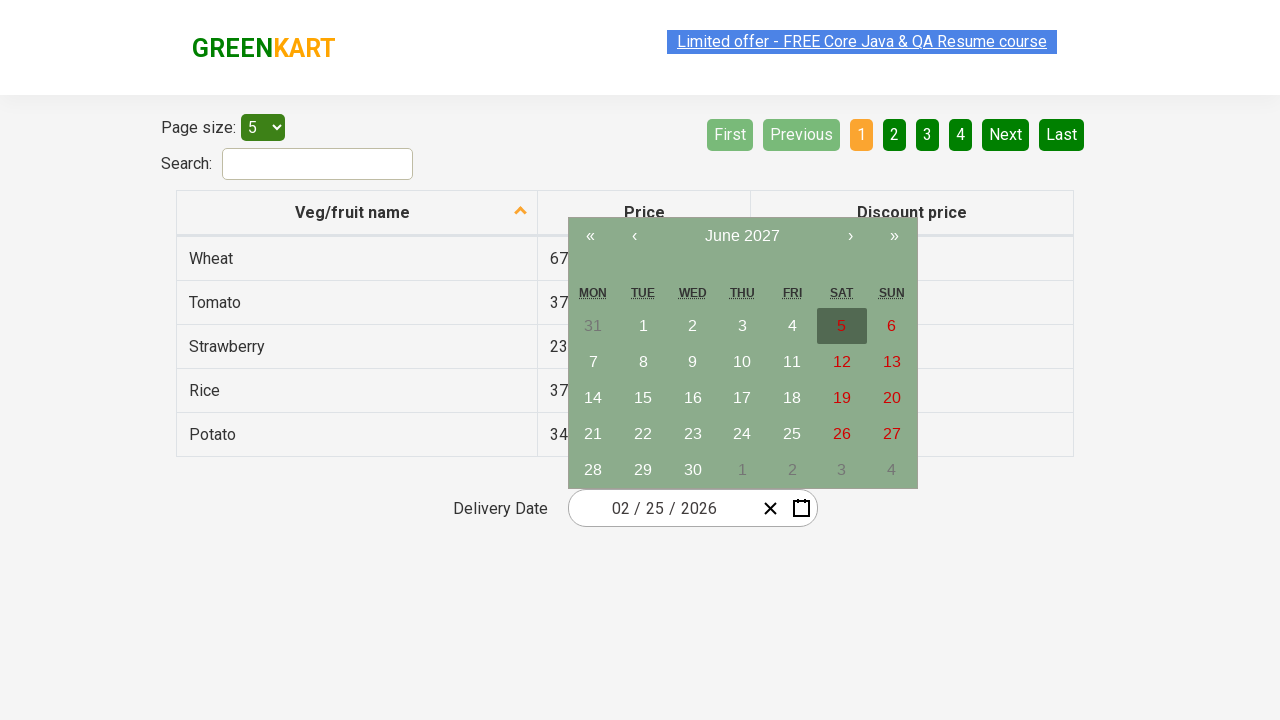

Selected day 15 from calendar day picker at (643, 398) on xpath=//button[contains(.,'15')]
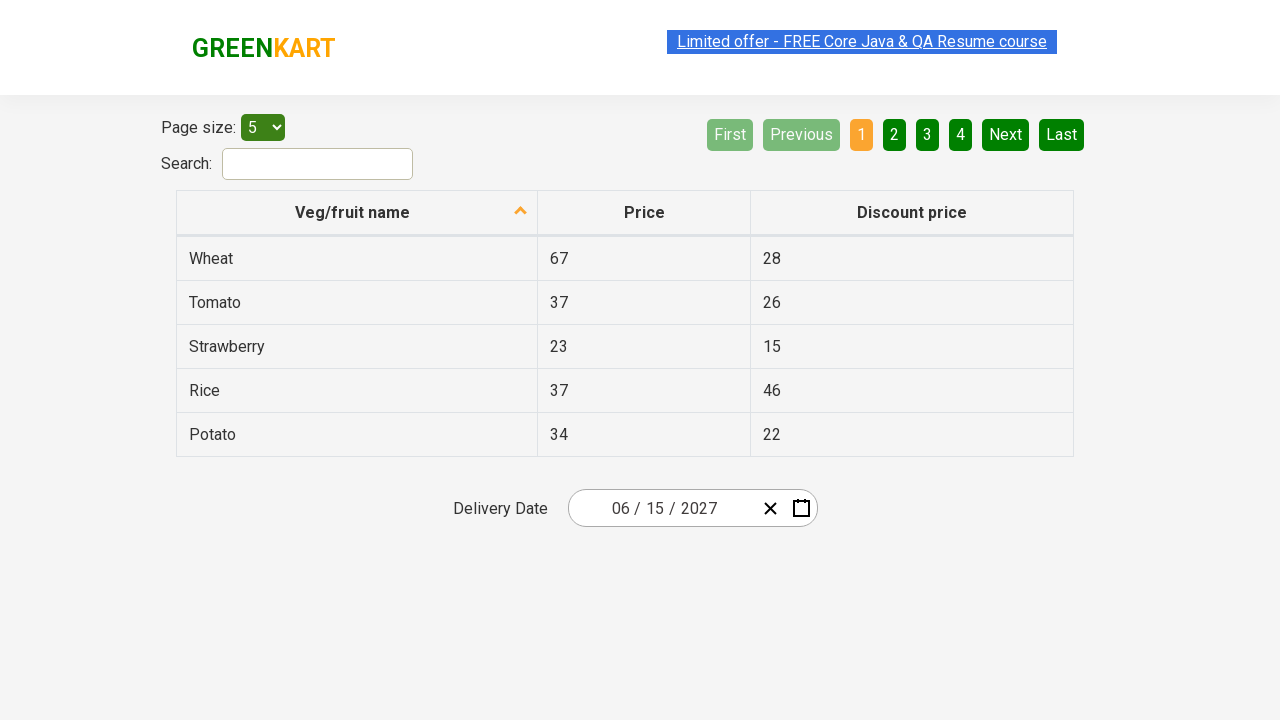

Waited for year input field to be available
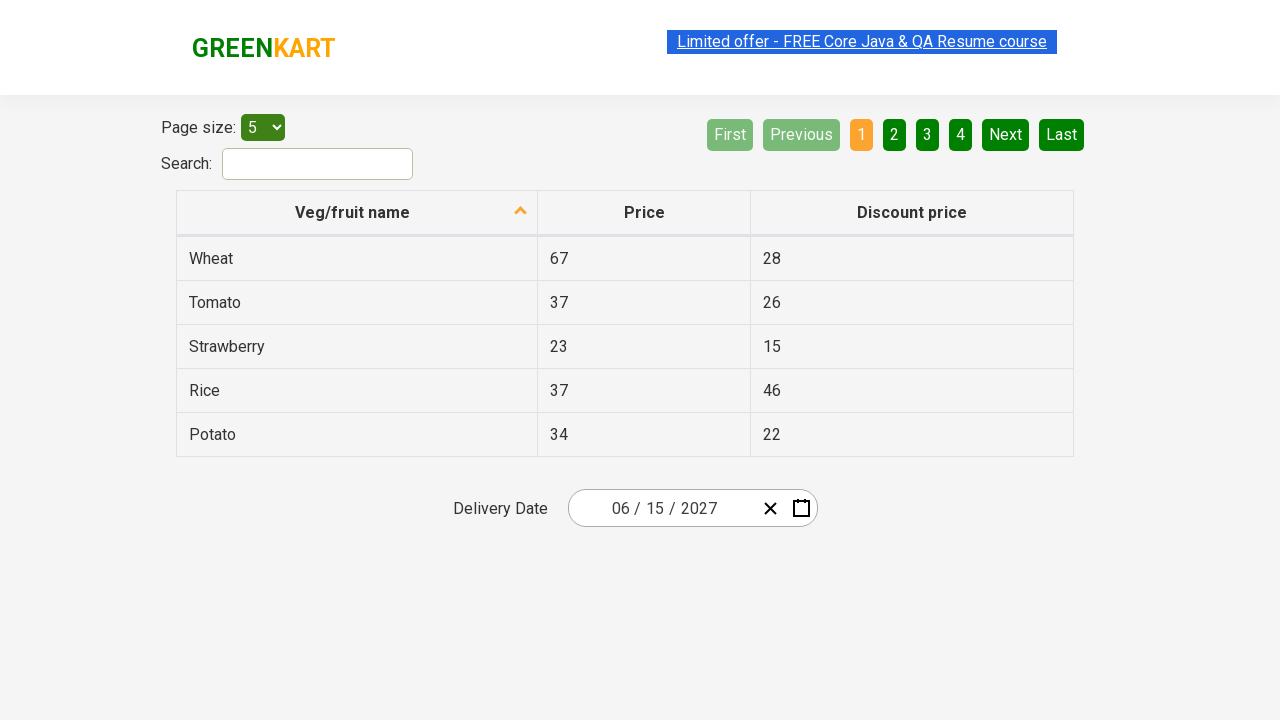

Retrieved year value: 2027
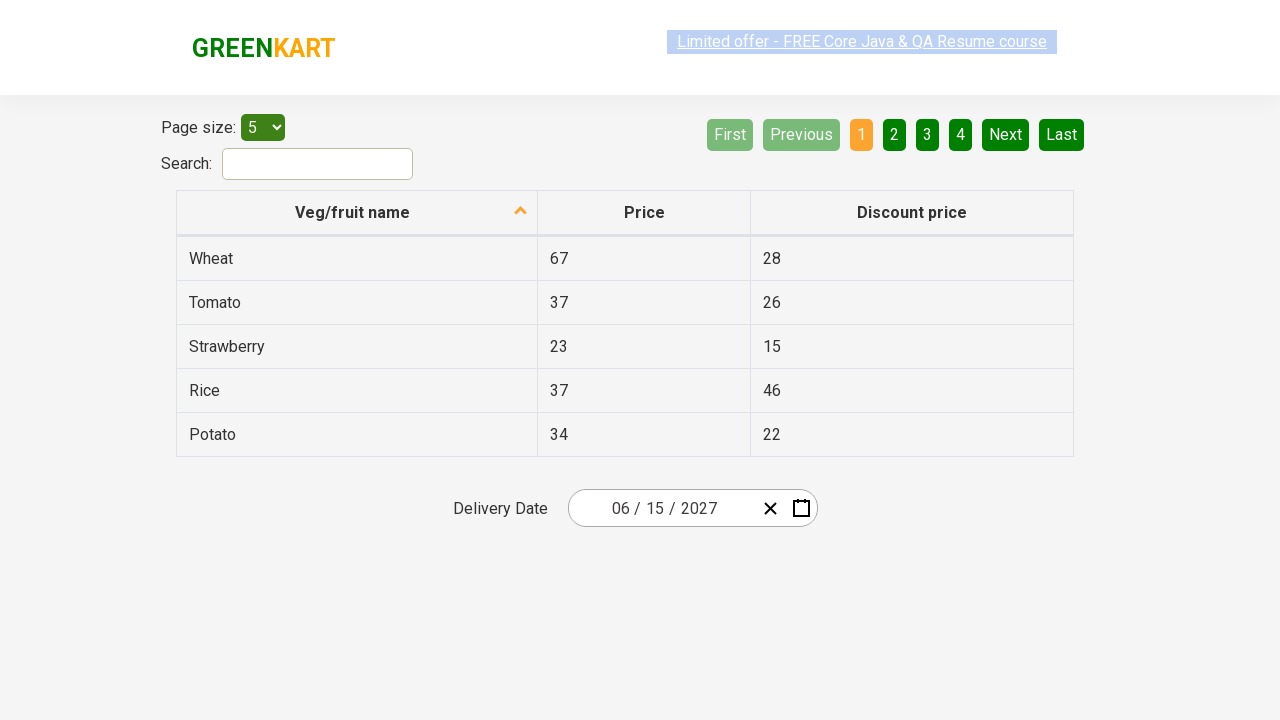

Retrieved month value: 6
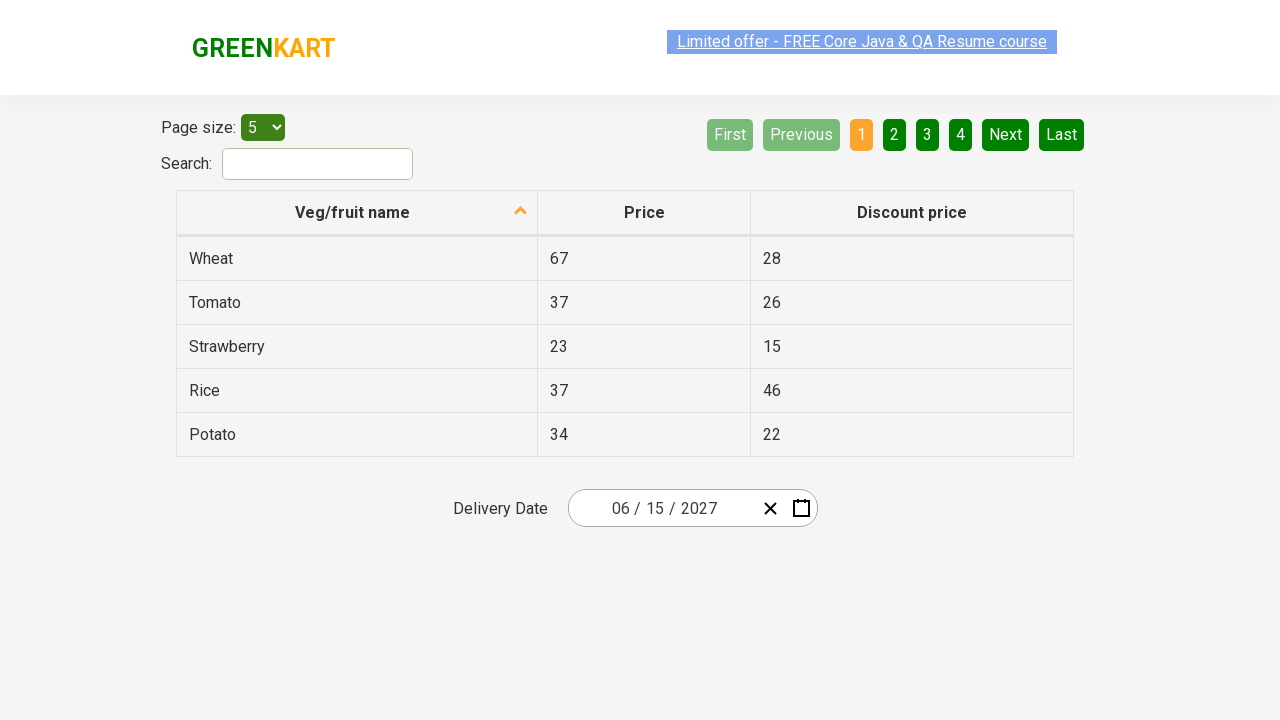

Retrieved day value: 15
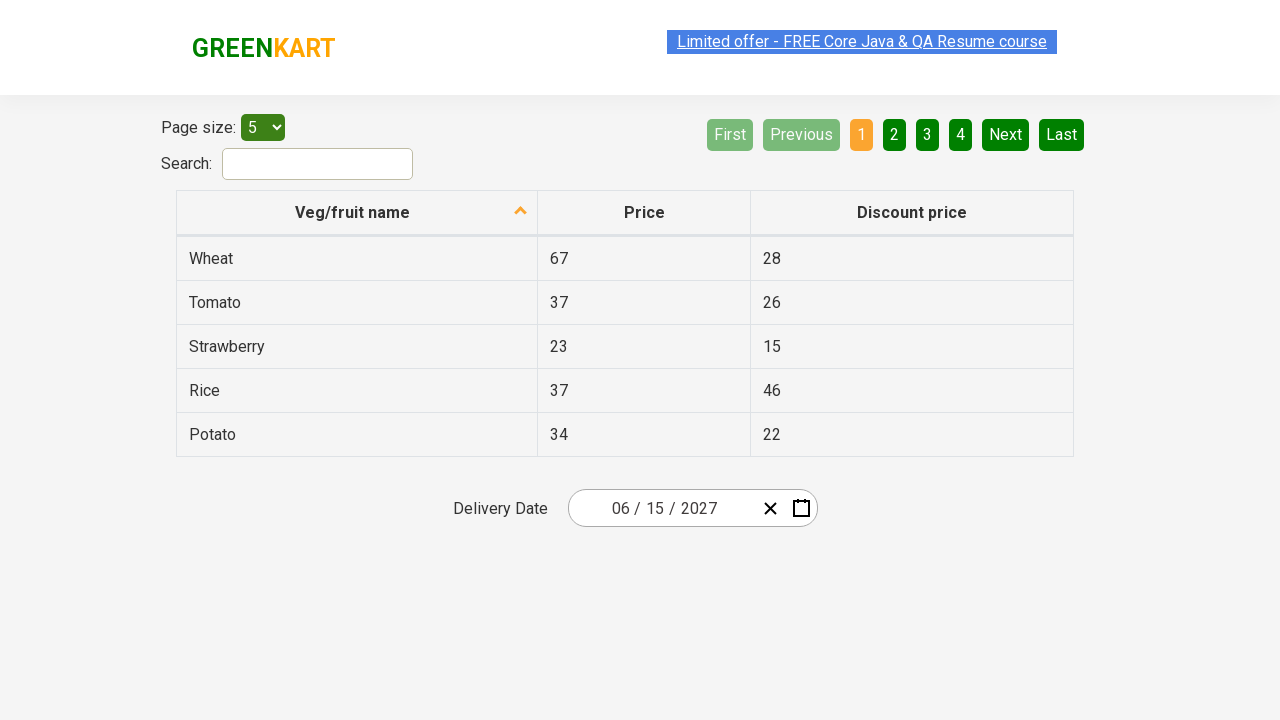

Asserted that selected date matches expected date 6/15/2027
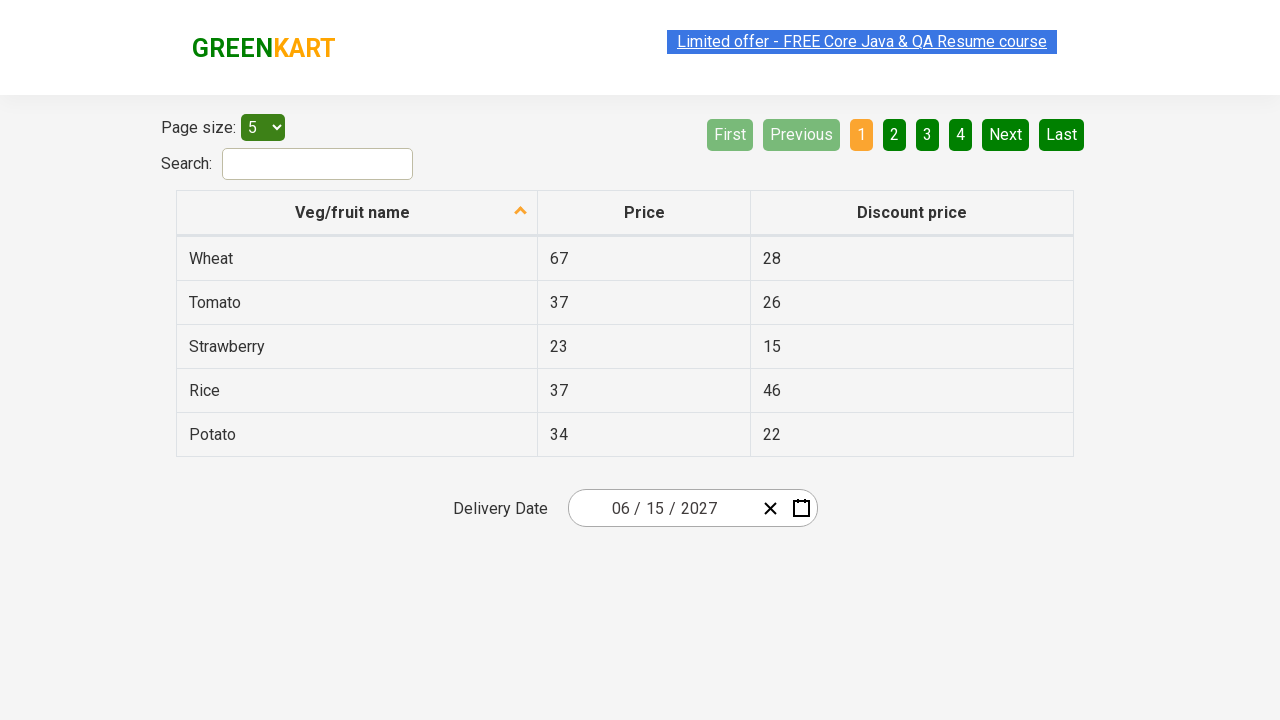

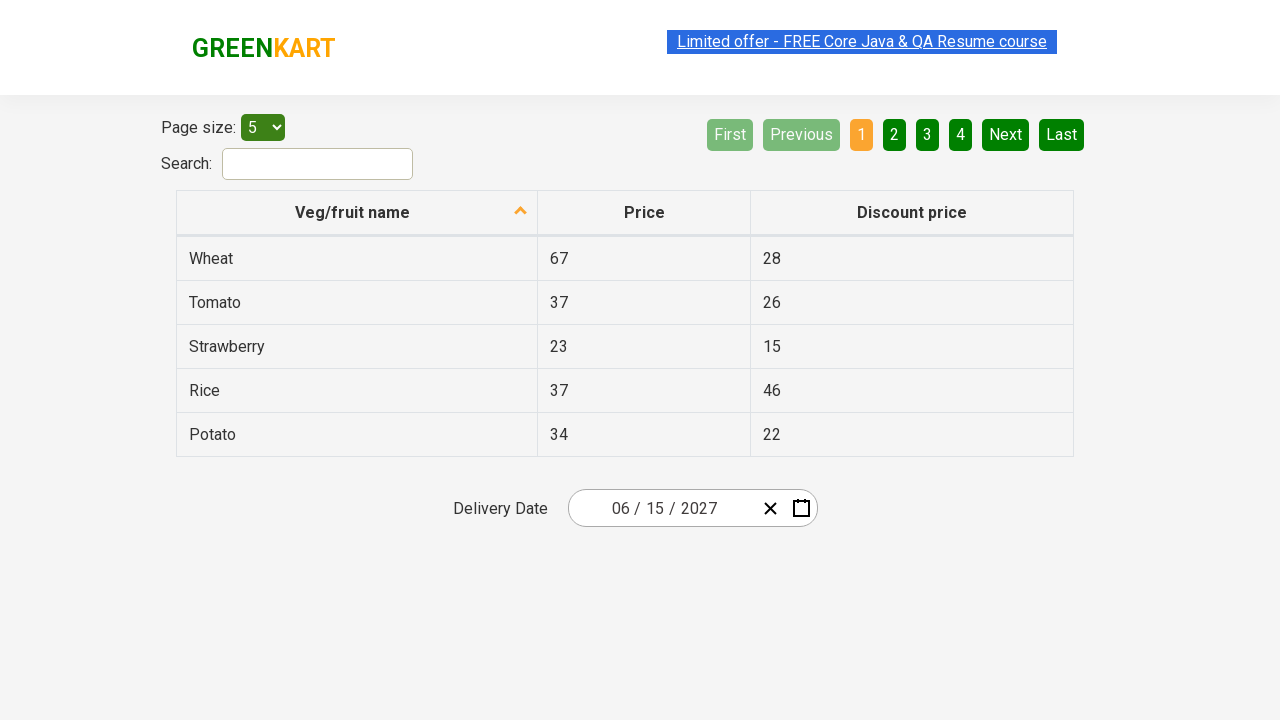